Tests form filling on a registration page using various locator strategies (ID, class, text, CSS, XPath) by filling in personal information fields and interacting with page elements.

Starting URL: https://naveenautomationlabs.com/opencart/index.php?route=account/register

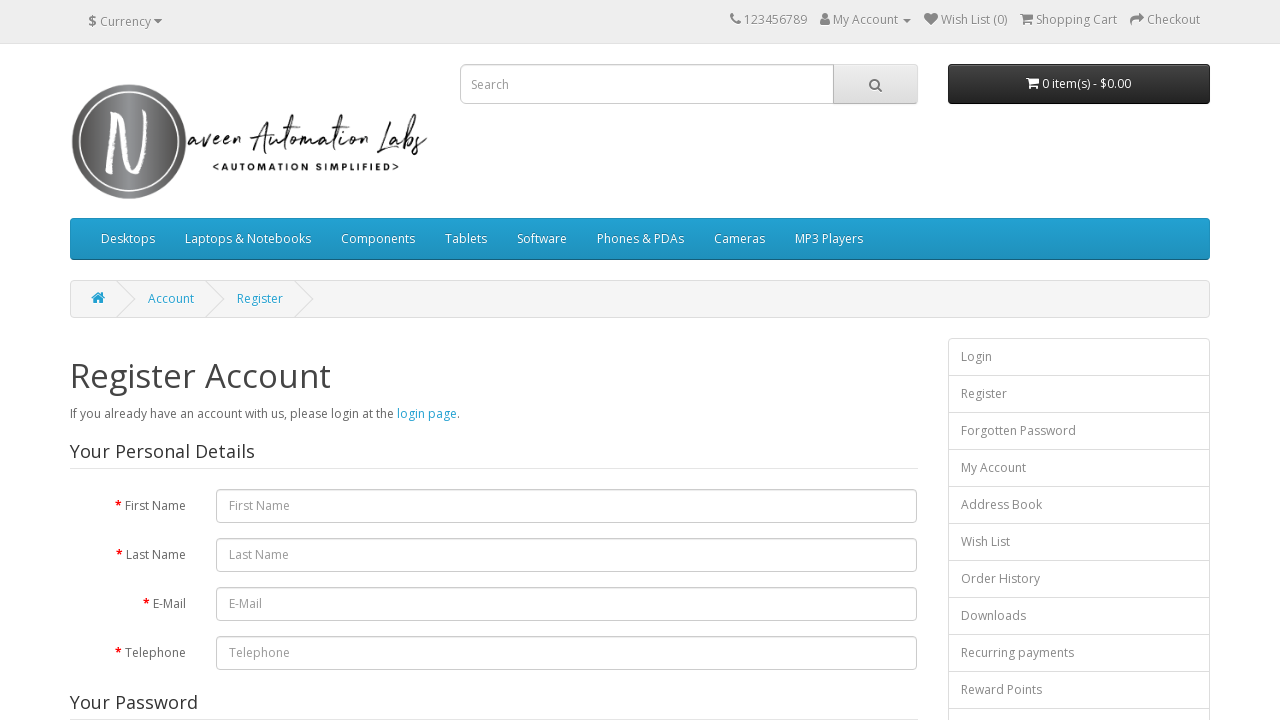

Filled first name field with 'Marcus' using ID selector on #input-firstname
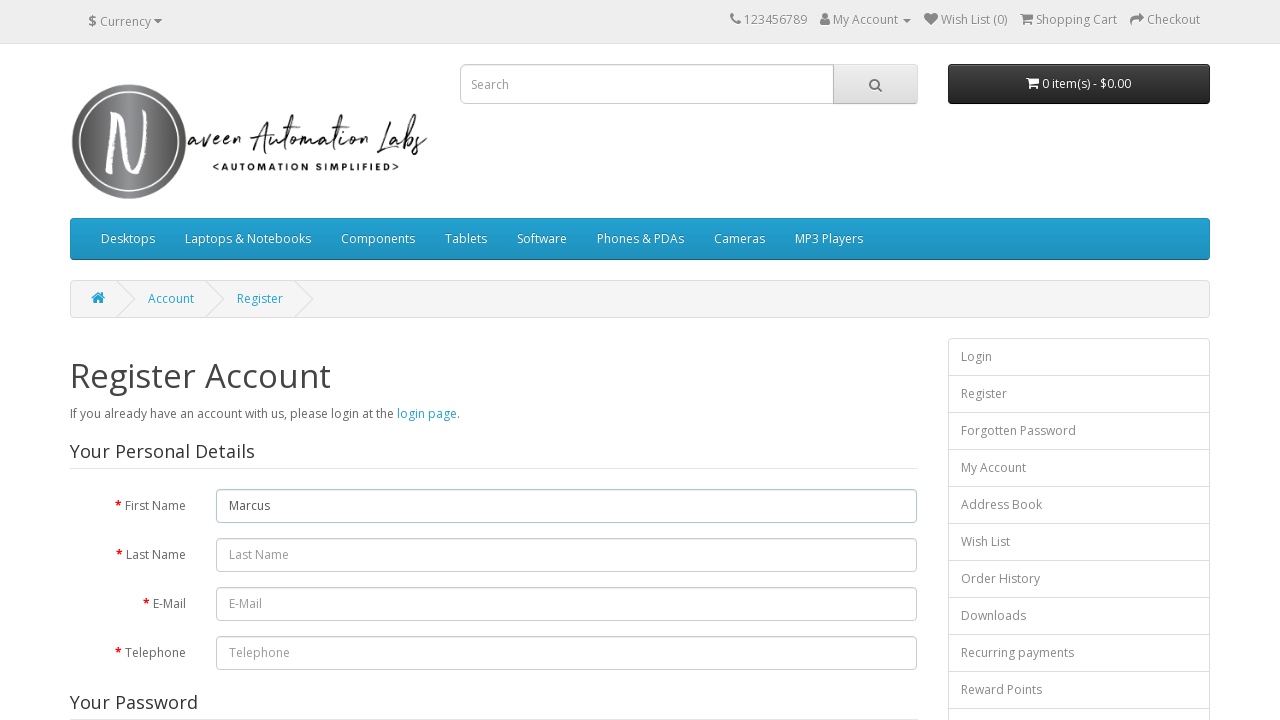

Filled last name field with 'Thompson' using ID selector on #input-lastname
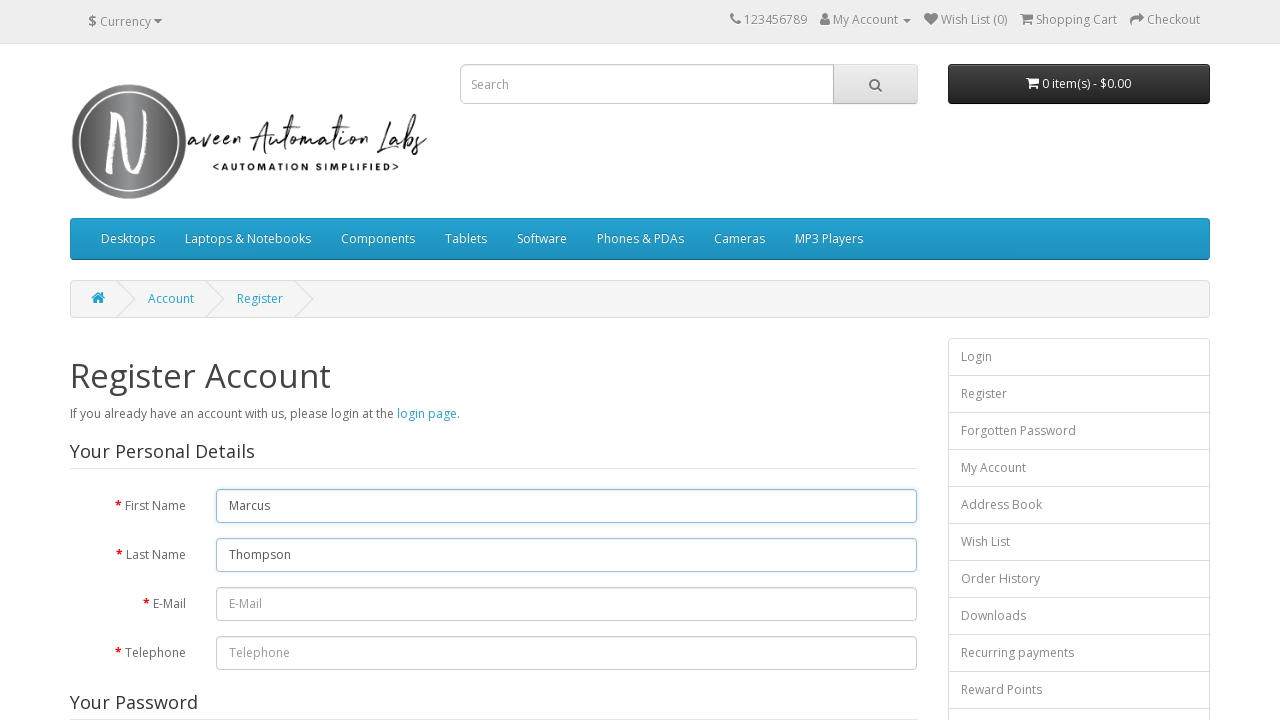

Verified logo element is enabled using class selector
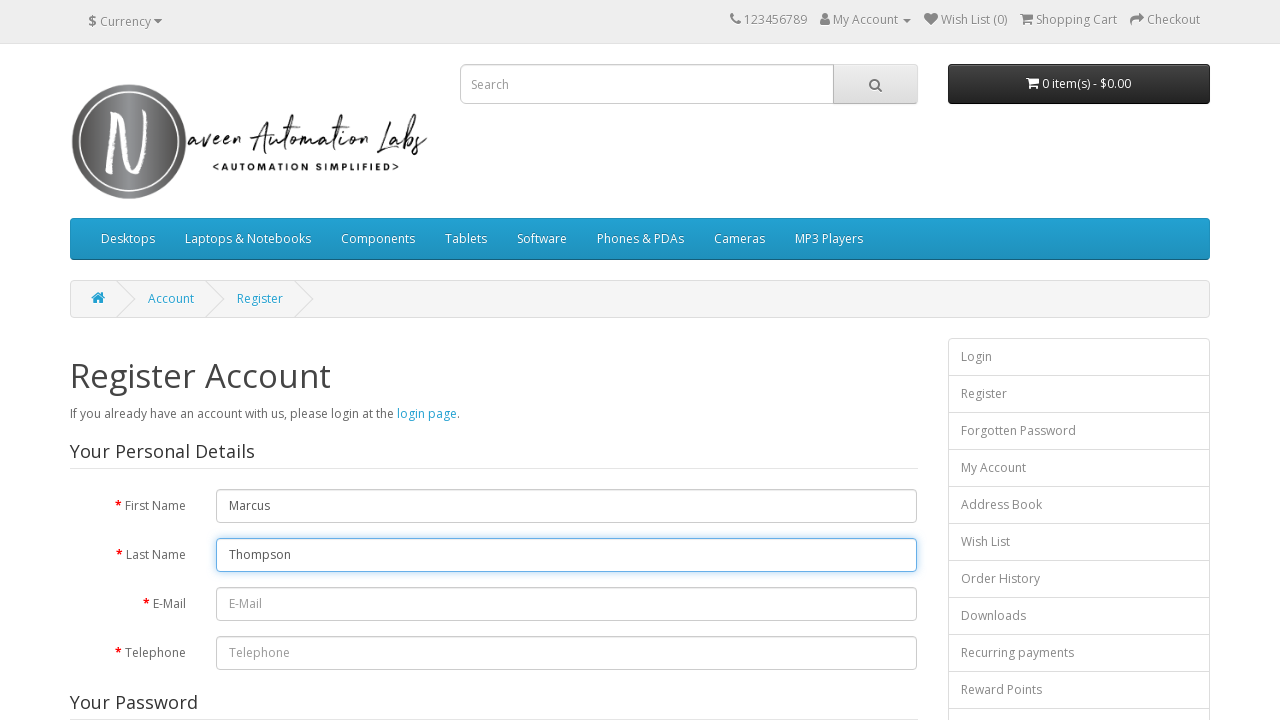

Verified 'Register Account' header text is enabled
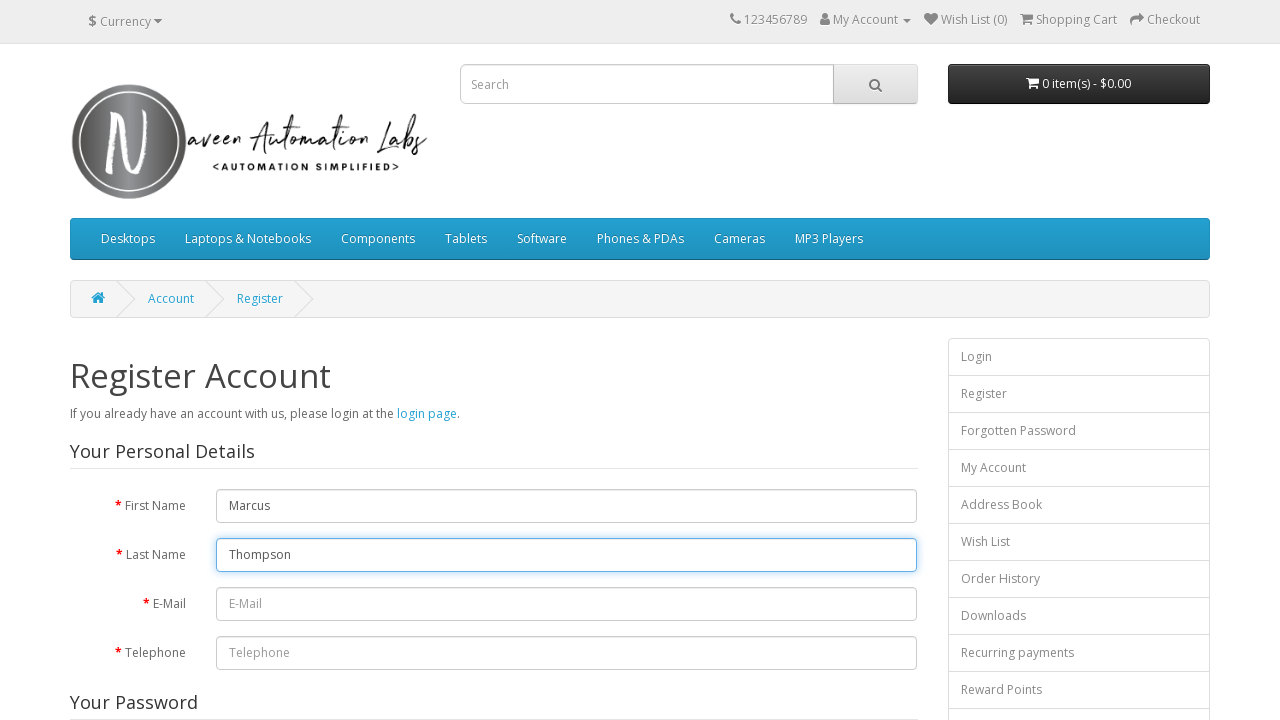

Filled email field with 'marcus.thompson847@example.com' using CSS selector on input#input-email
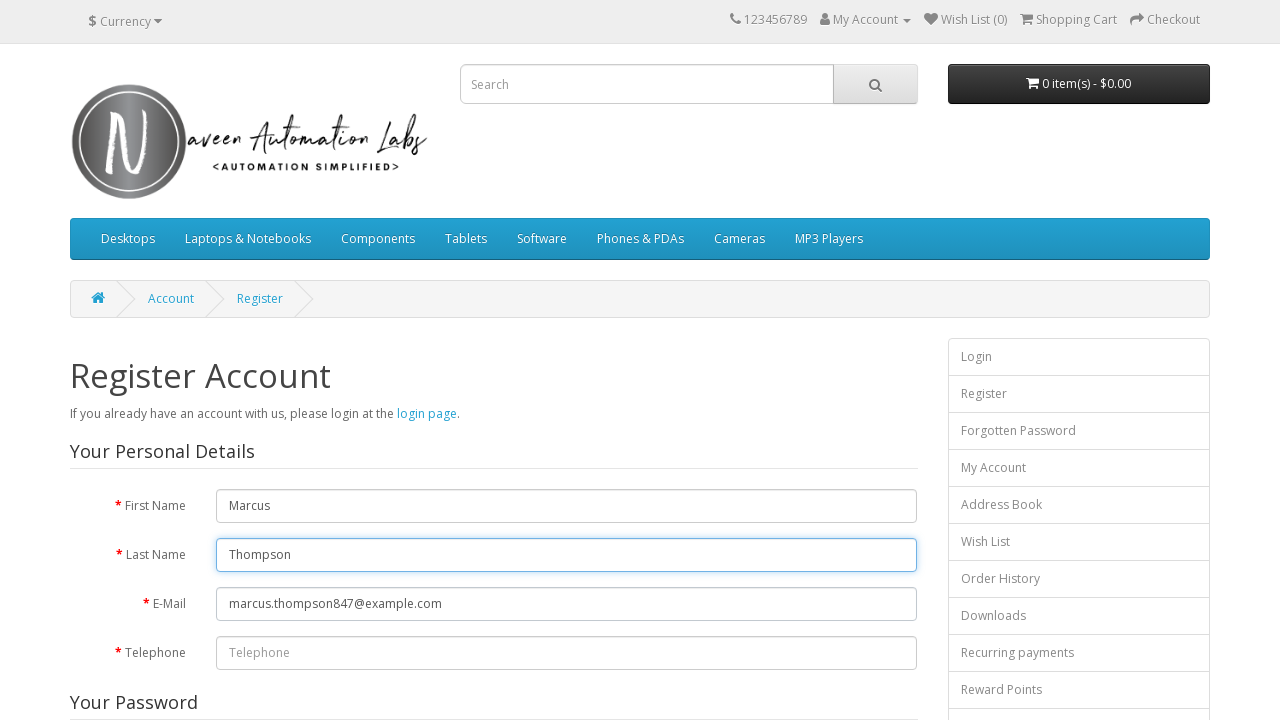

Filled telephone field with '5551234567' using CSS selector on input[name="telephone"]
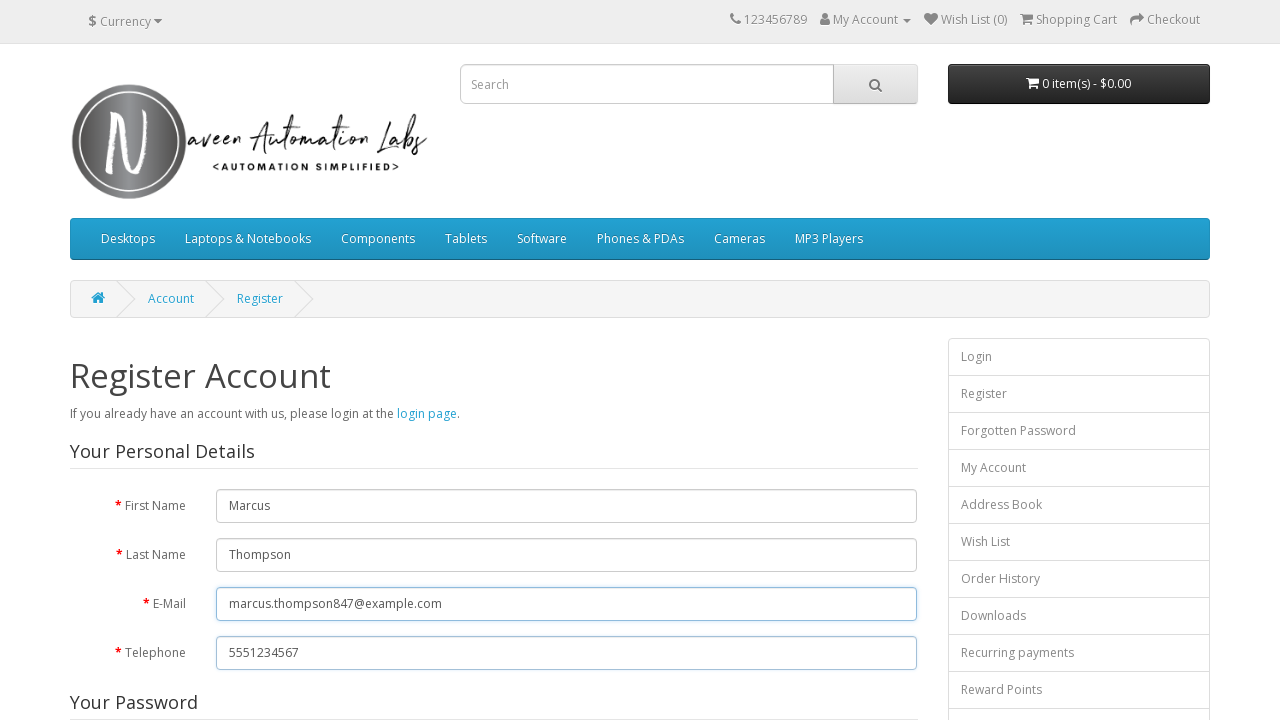

Clicked checkbox element using CSS selector at (825, 424) on input[type="checkbox"] >> nth=0
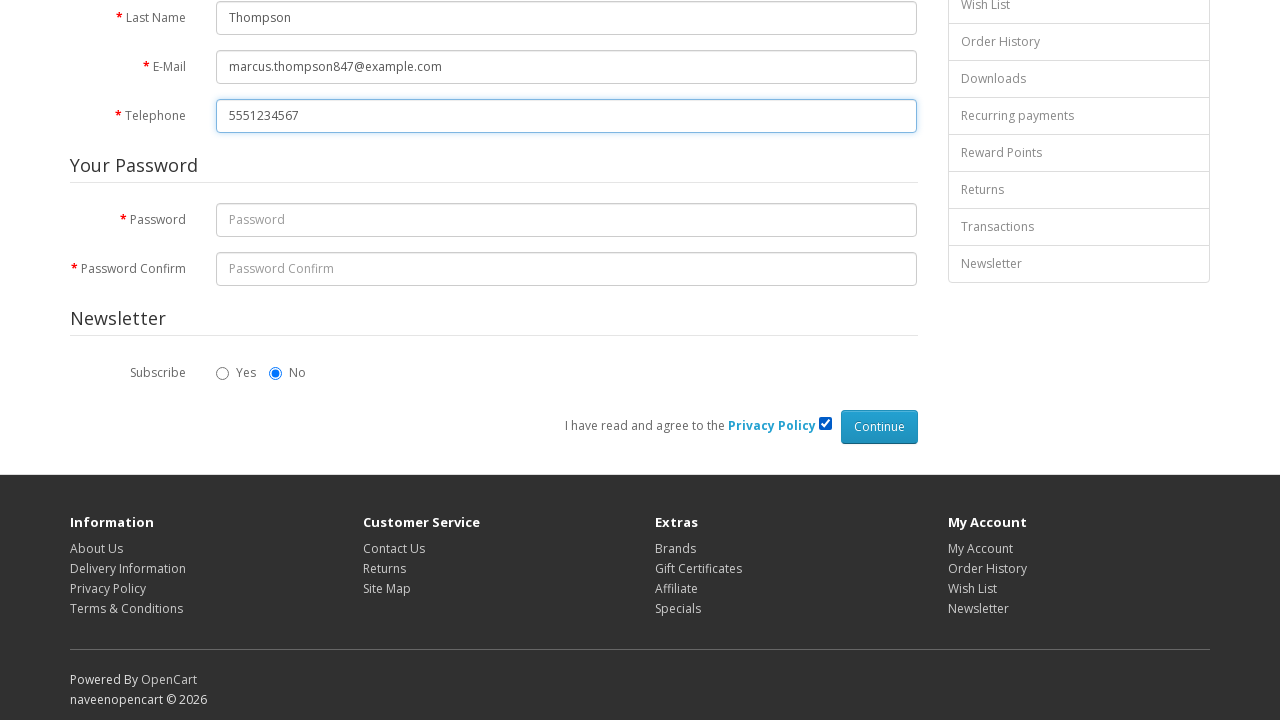

Filled password field with 'SecurePass789' using XPath selector on xpath=//input[@id="input-password"]
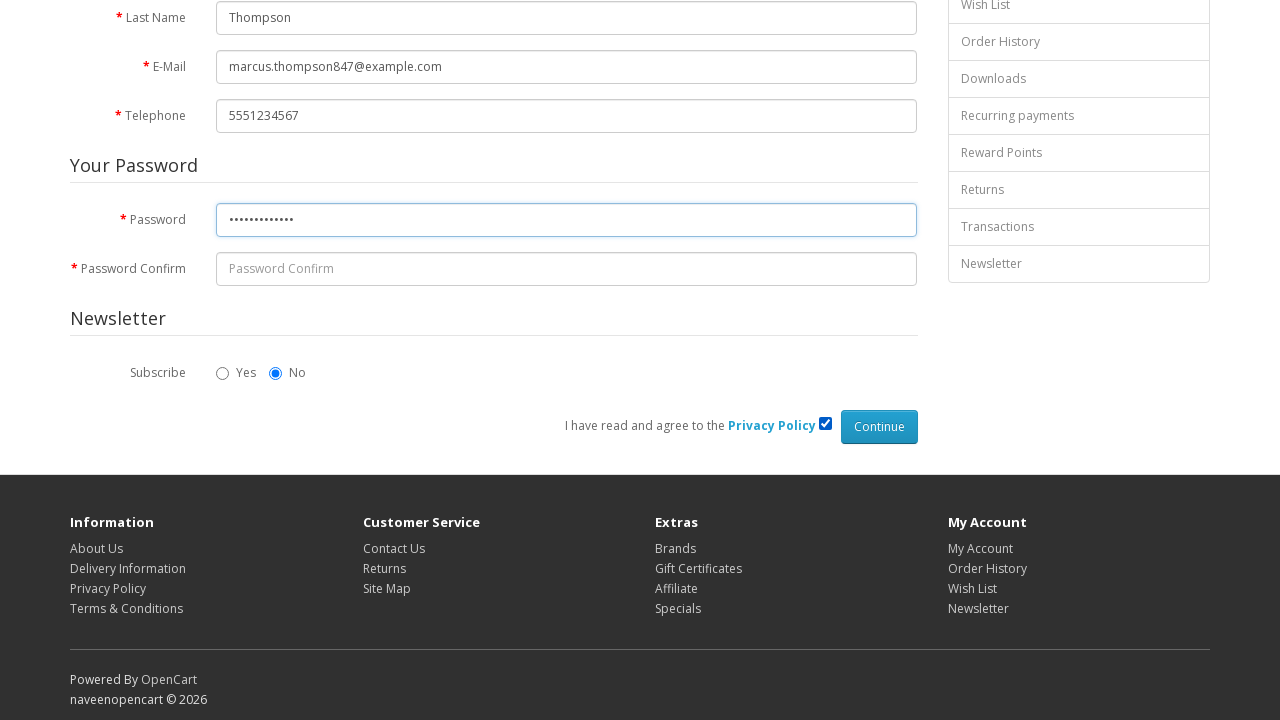

Filled search box with 'laptop accessories' using XPath selector on xpath=//input[@name="search" and @type="text"]
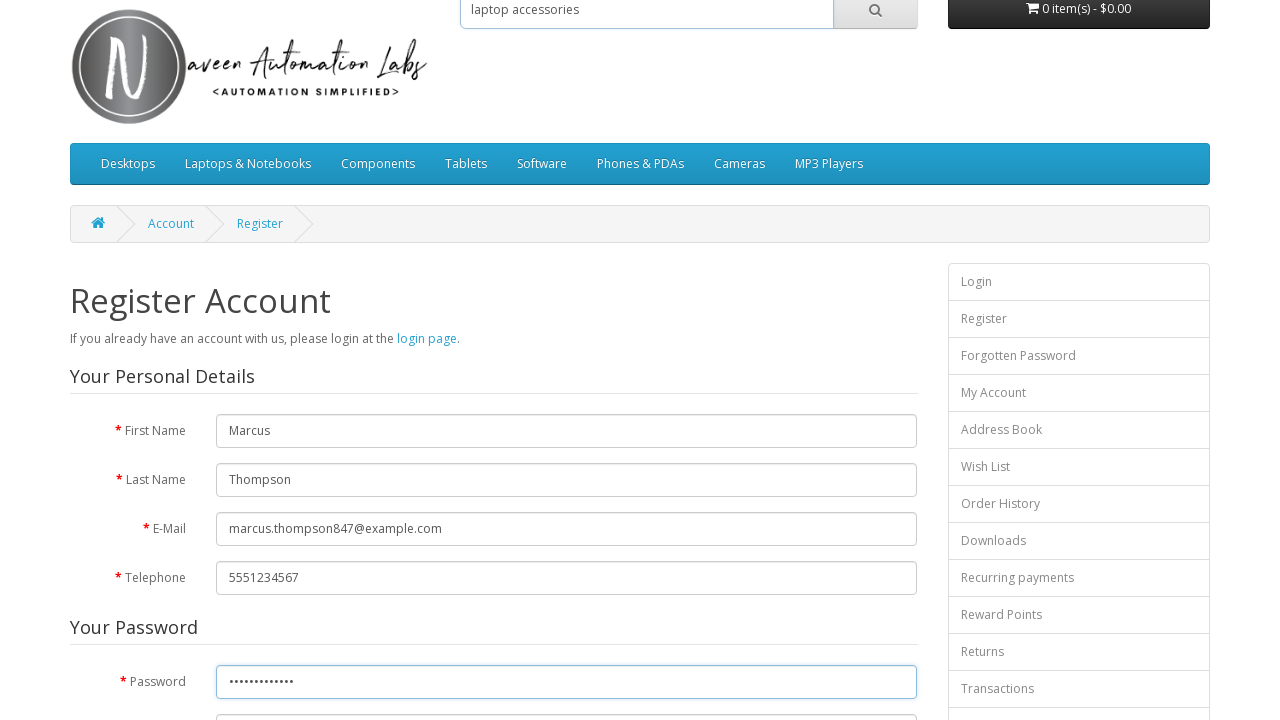

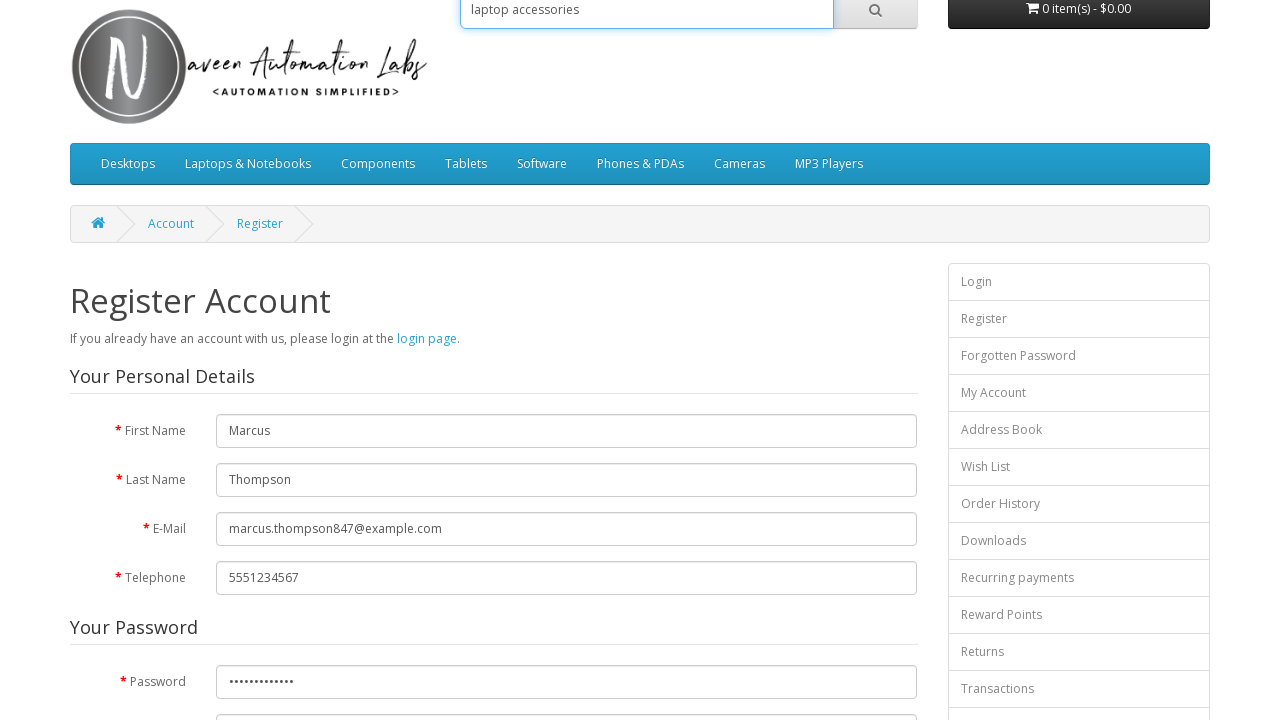